Tests opening a link in a new window using SHIFT+click keyboard modifier

Starting URL: https://the-internet.herokuapp.com

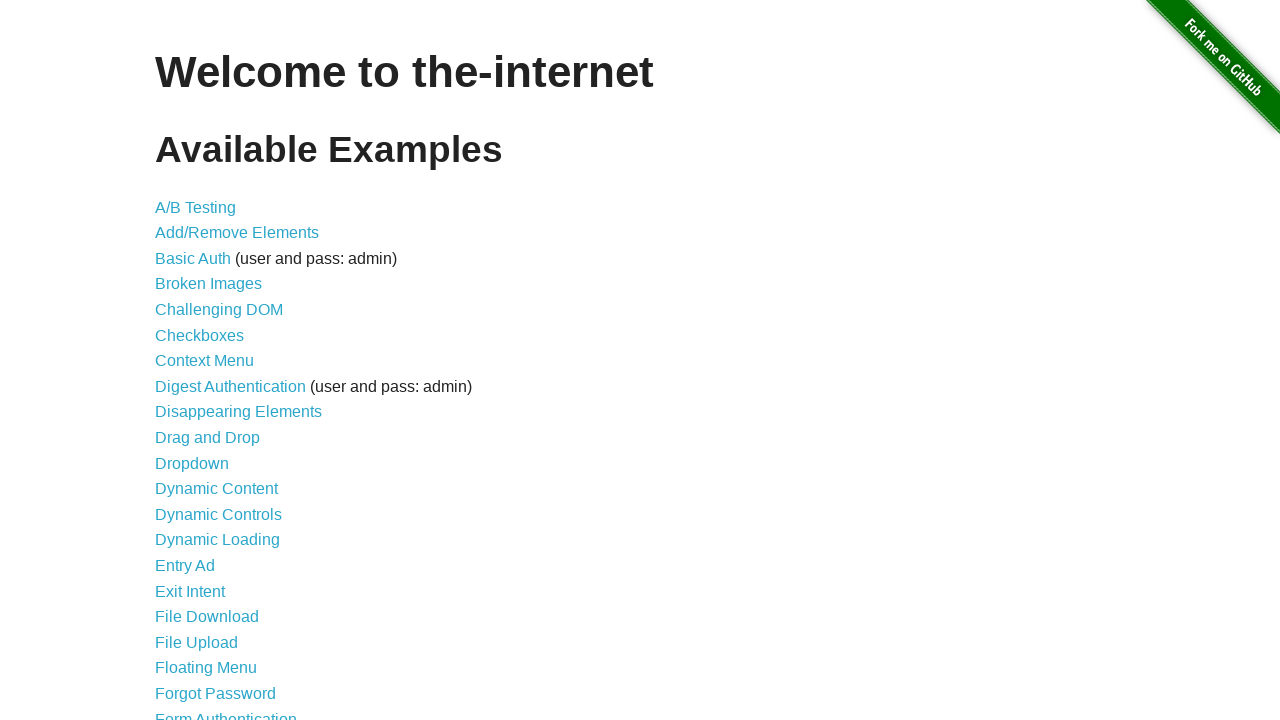

Pressed down Shift key
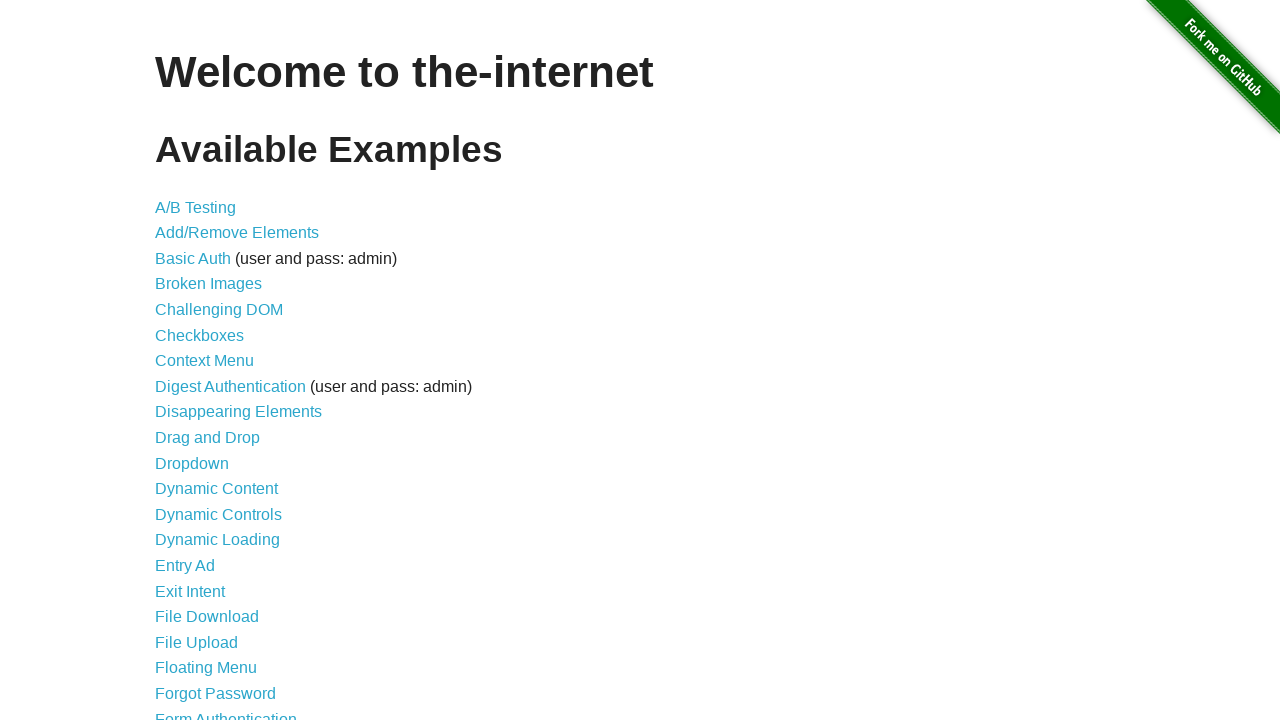

Clicked link with Shift modifier to open in new window at (196, 207) on a[href='/abtest']
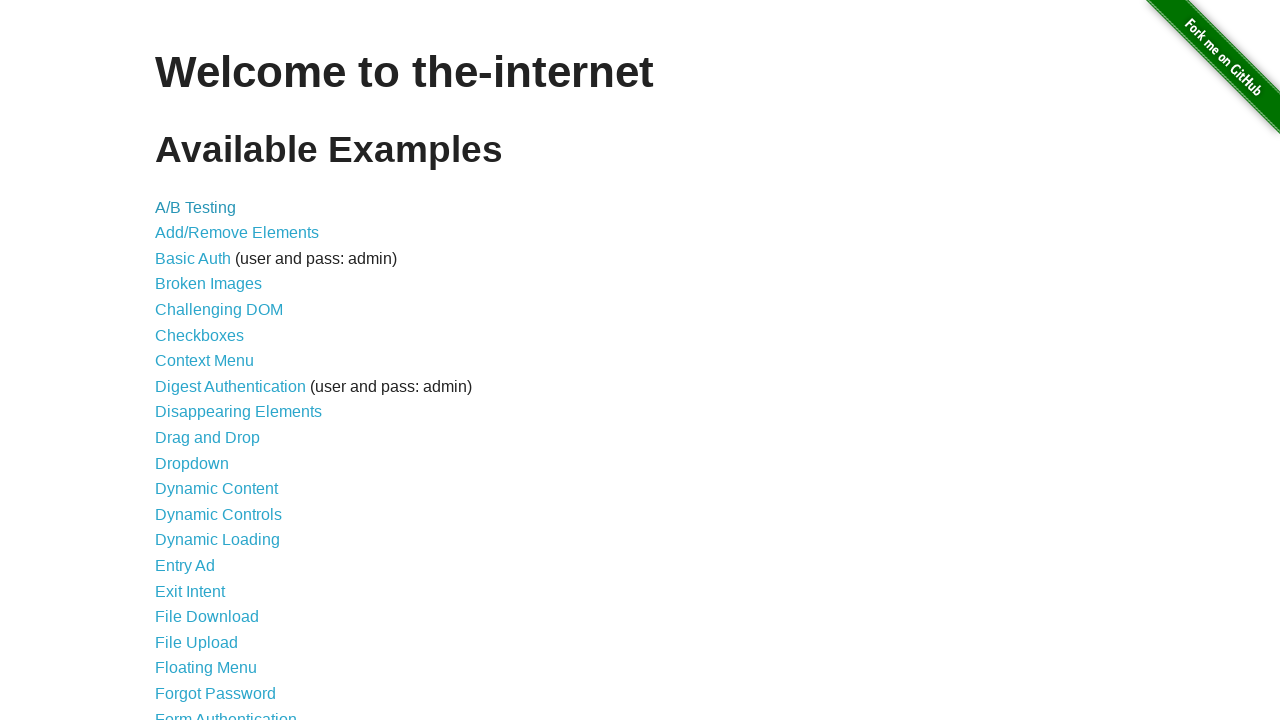

Released Shift key
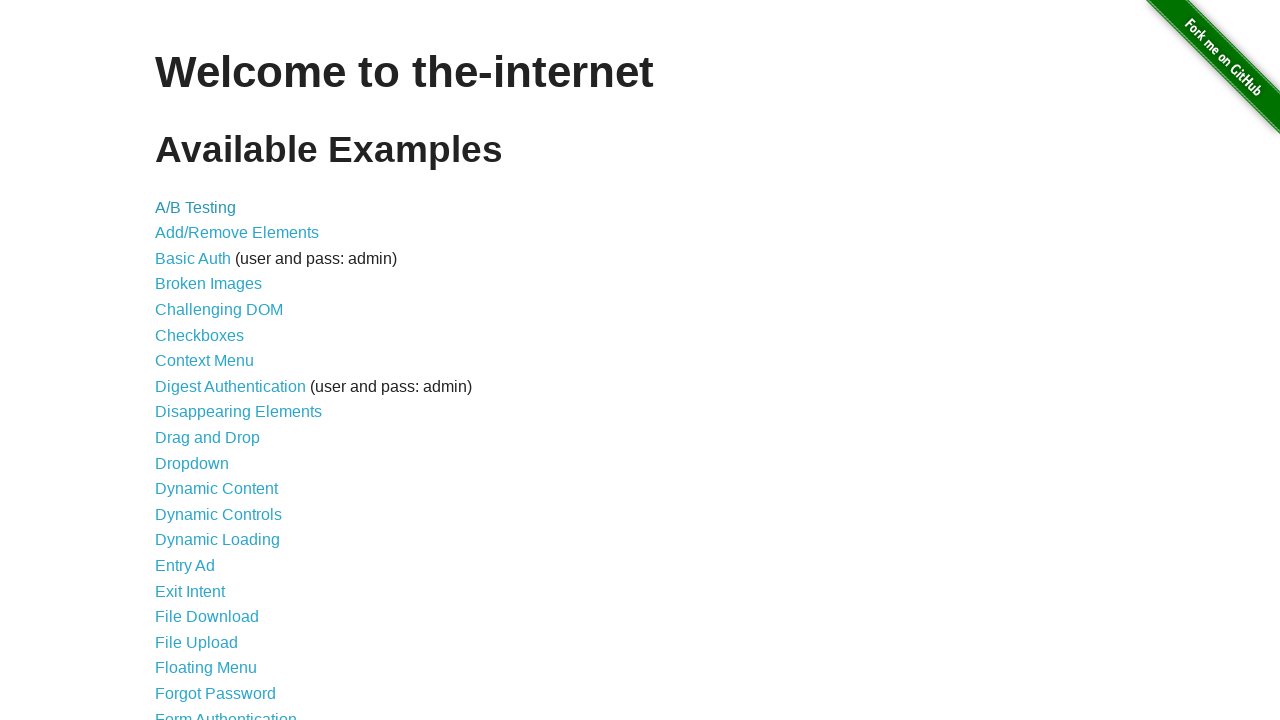

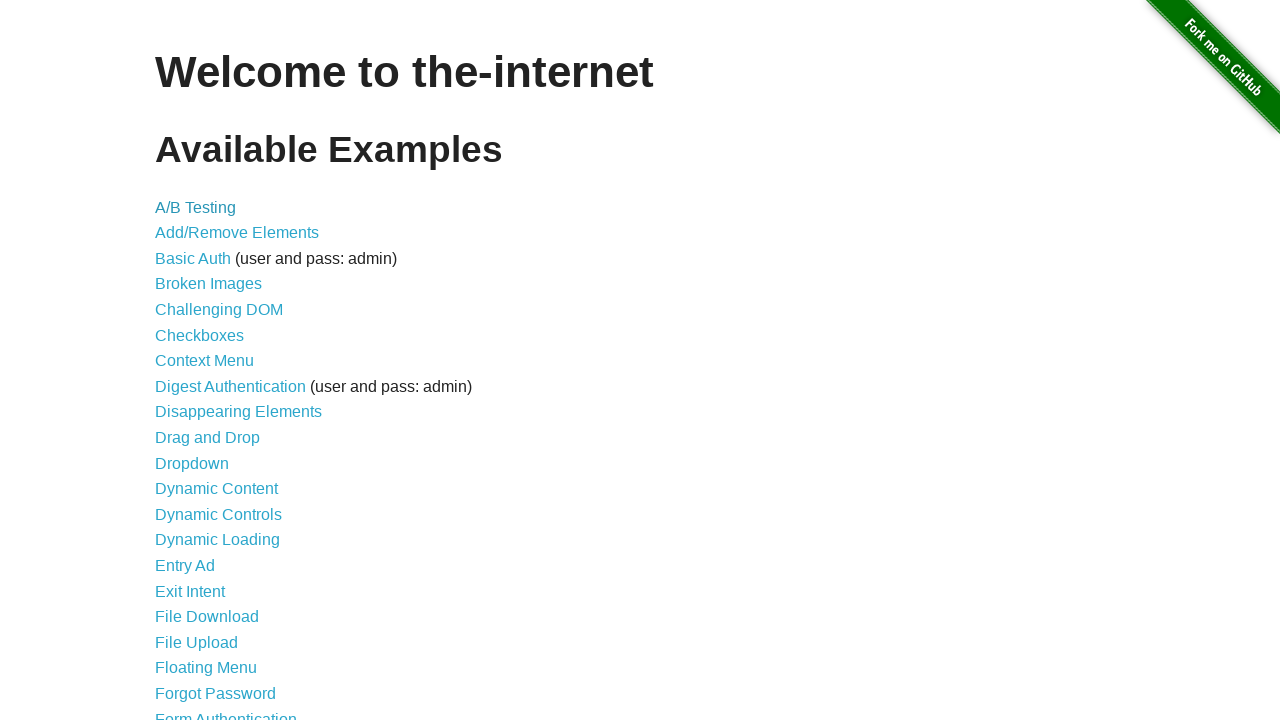